Tests form filling functionality by entering name, email, password, selecting gender from dropdown, choosing a radio button option, entering birthday, and submitting the form

Starting URL: https://rahulshettyacademy.com/angularpractice/

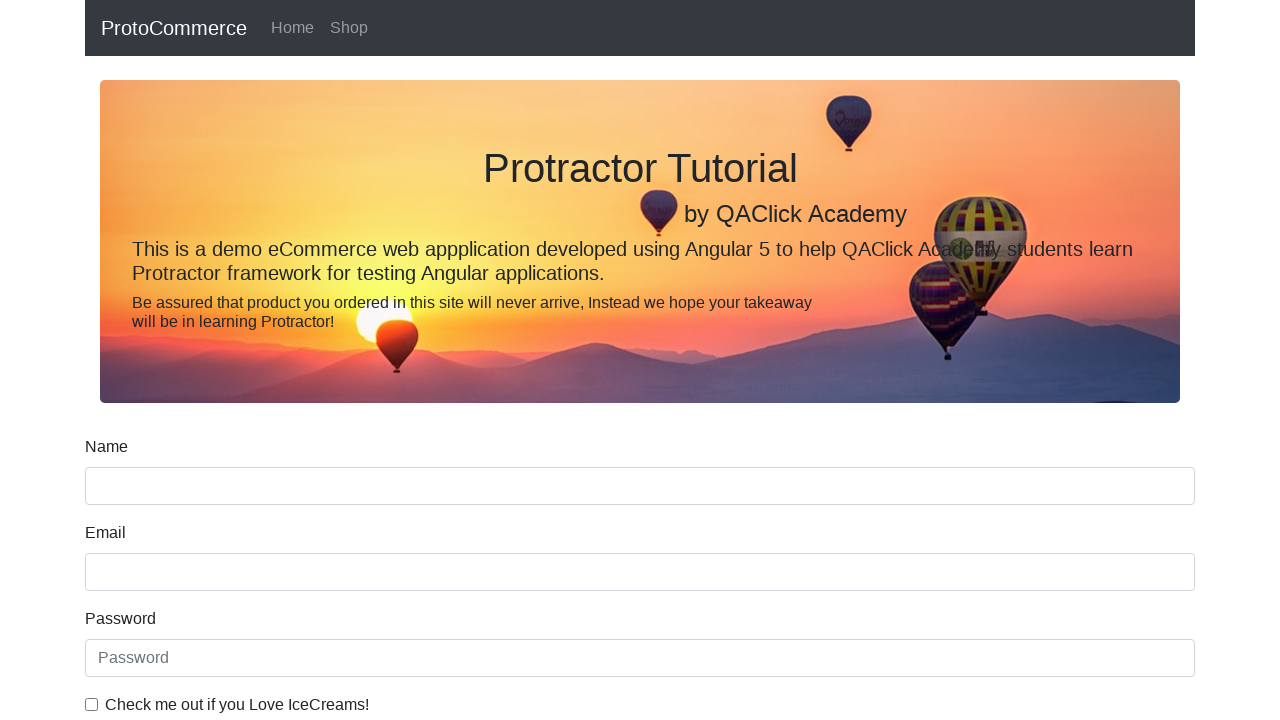

Filled name field with 'vasudev' on //label[text()='Name']/following-sibling::input
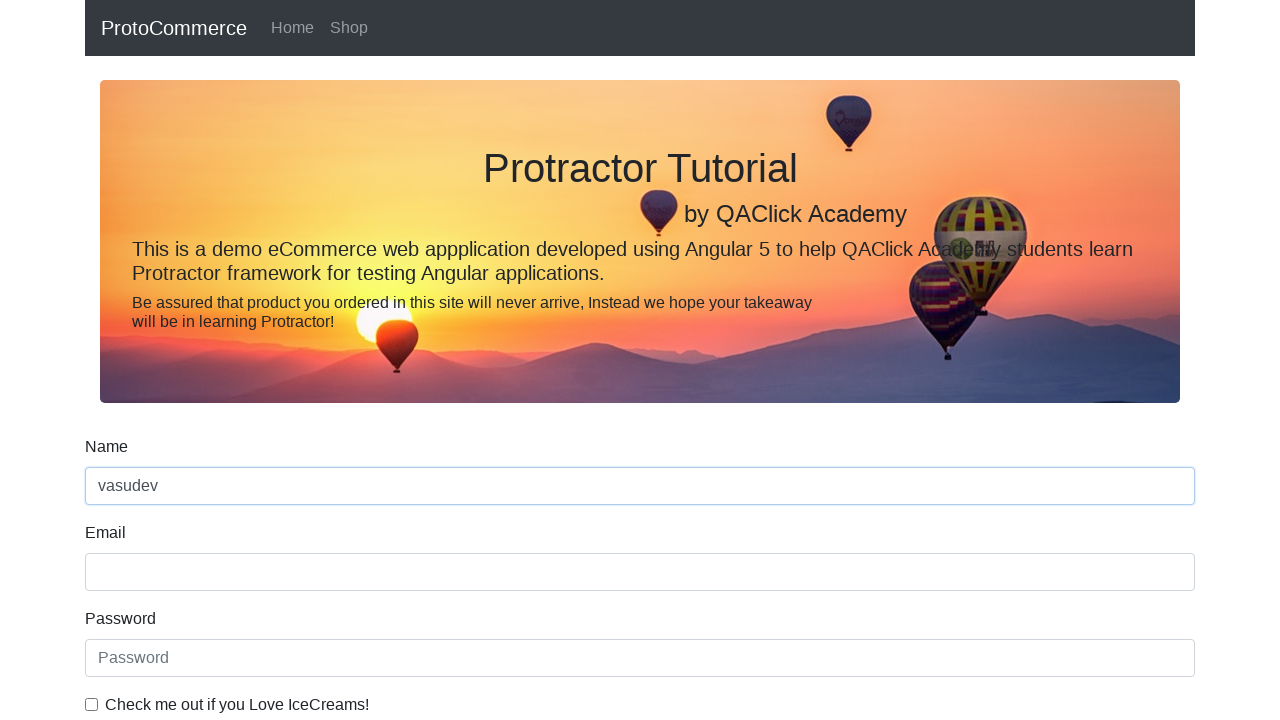

Filled email field with 'vasudev@13' on input[name='email']
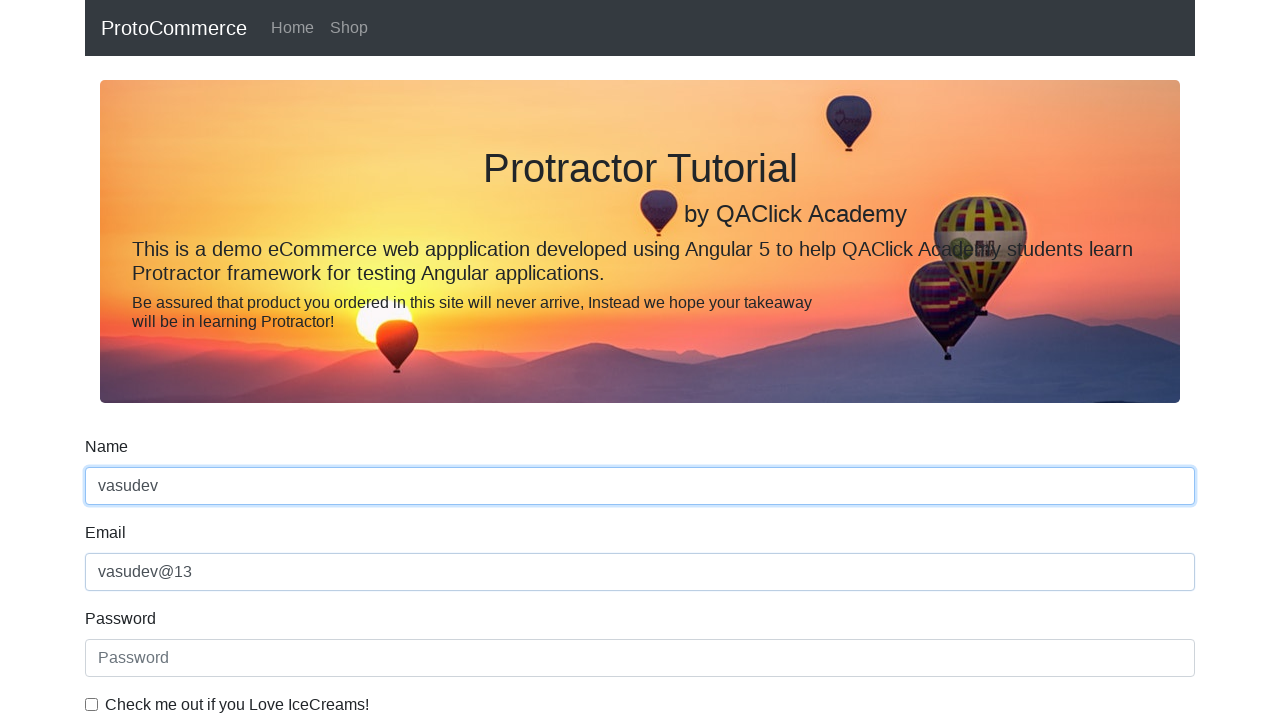

Filled password field with 'vasudev&hfehf' on #exampleInputPassword1
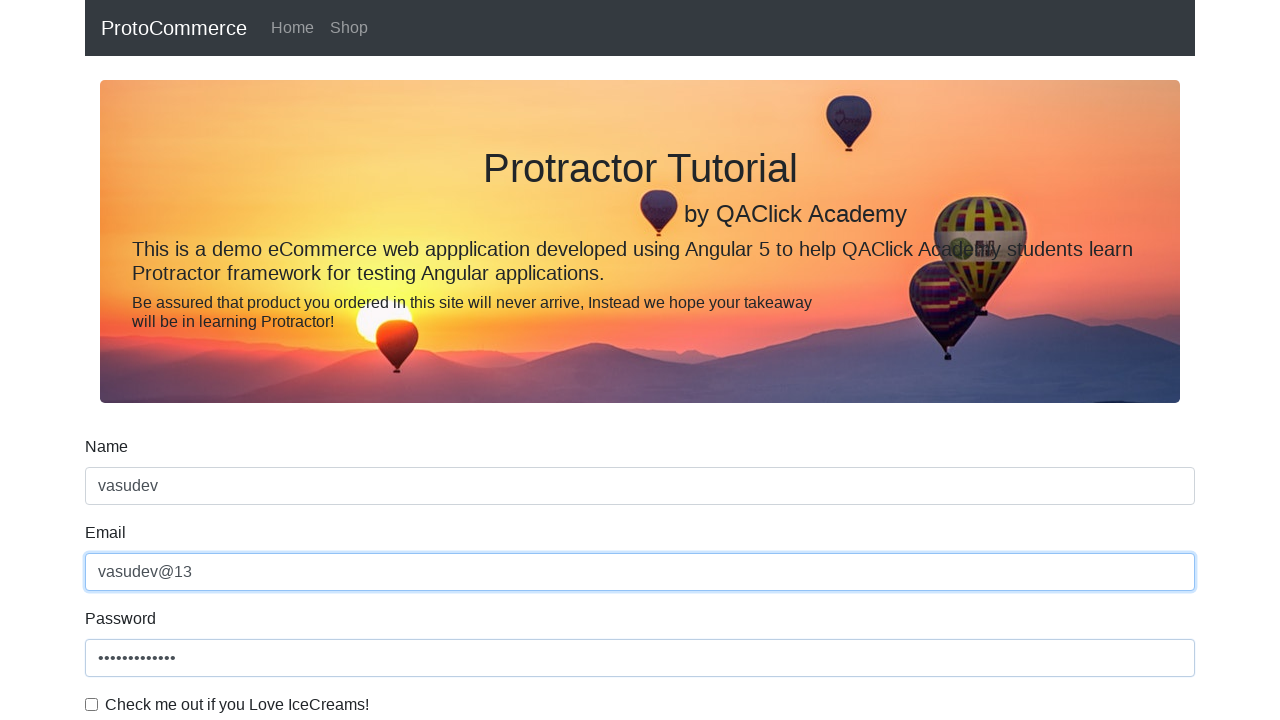

Clicked checkbox to accept terms at (92, 704) on #exampleCheck1
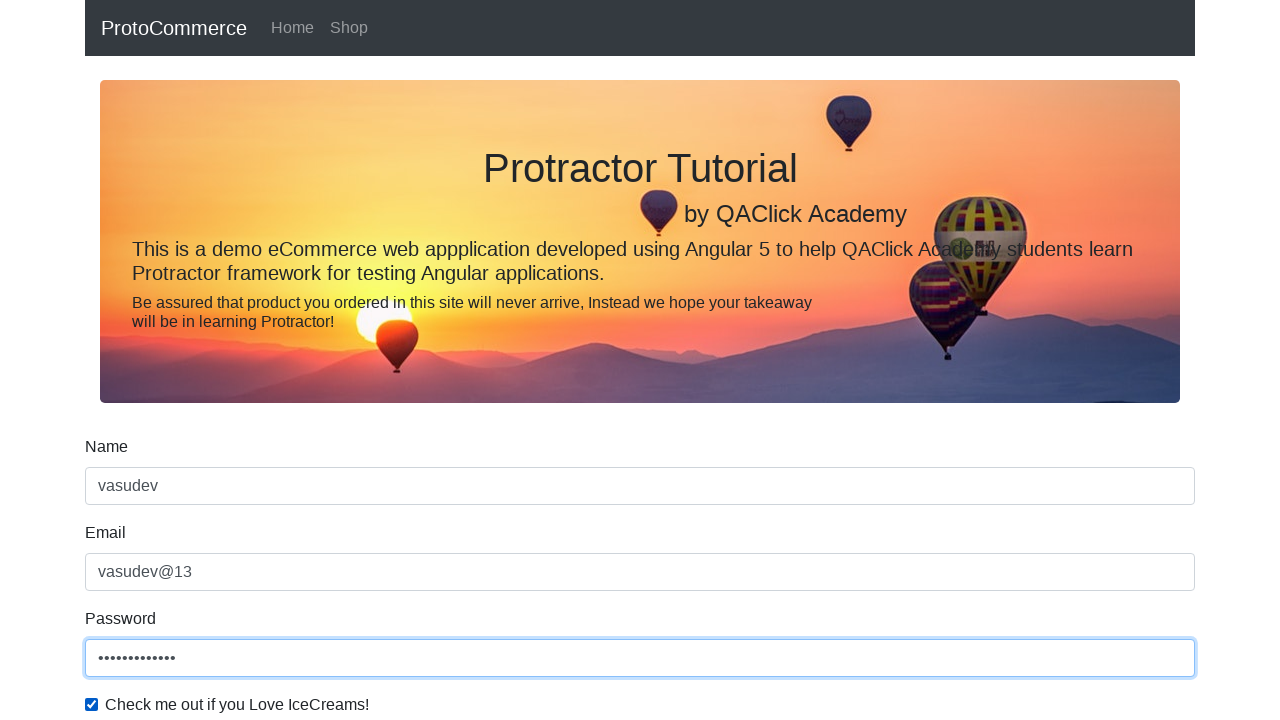

Selected 'Male' from gender dropdown on #exampleFormControlSelect1
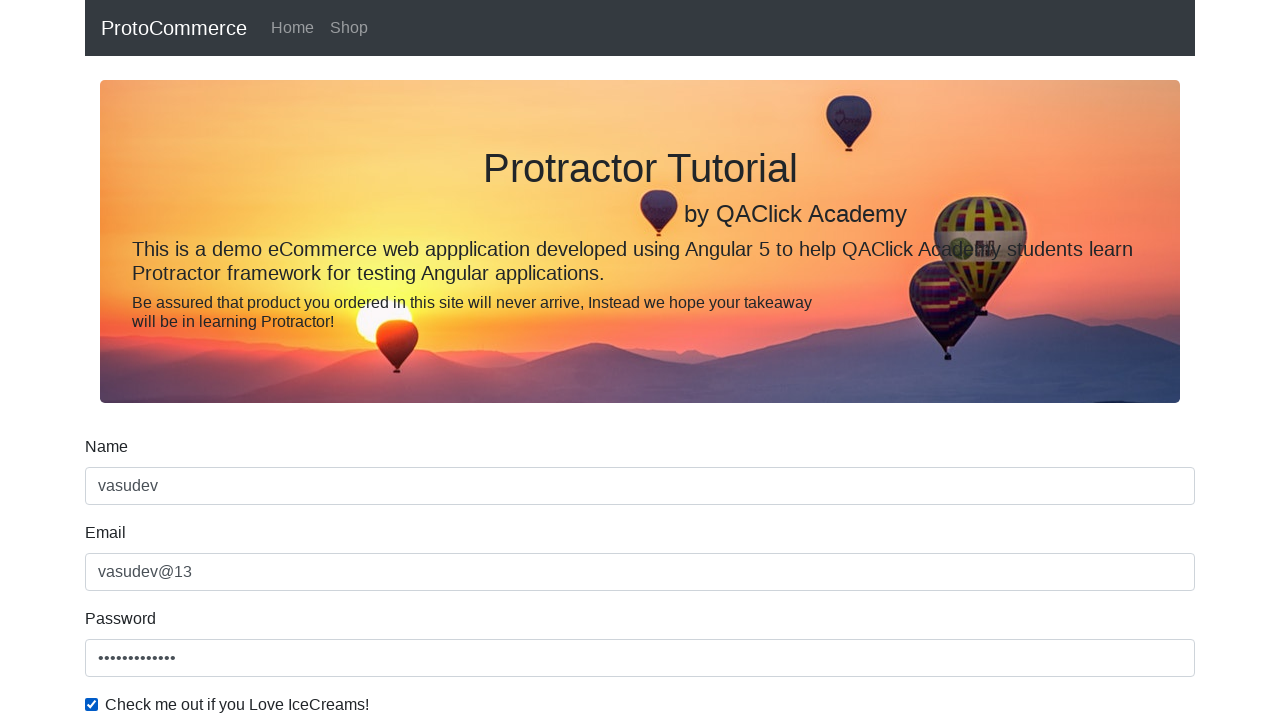

Selected 'Student' radio button option at (276, 360) on xpath=//input[@id='inlineRadio1']/following-sibling::label
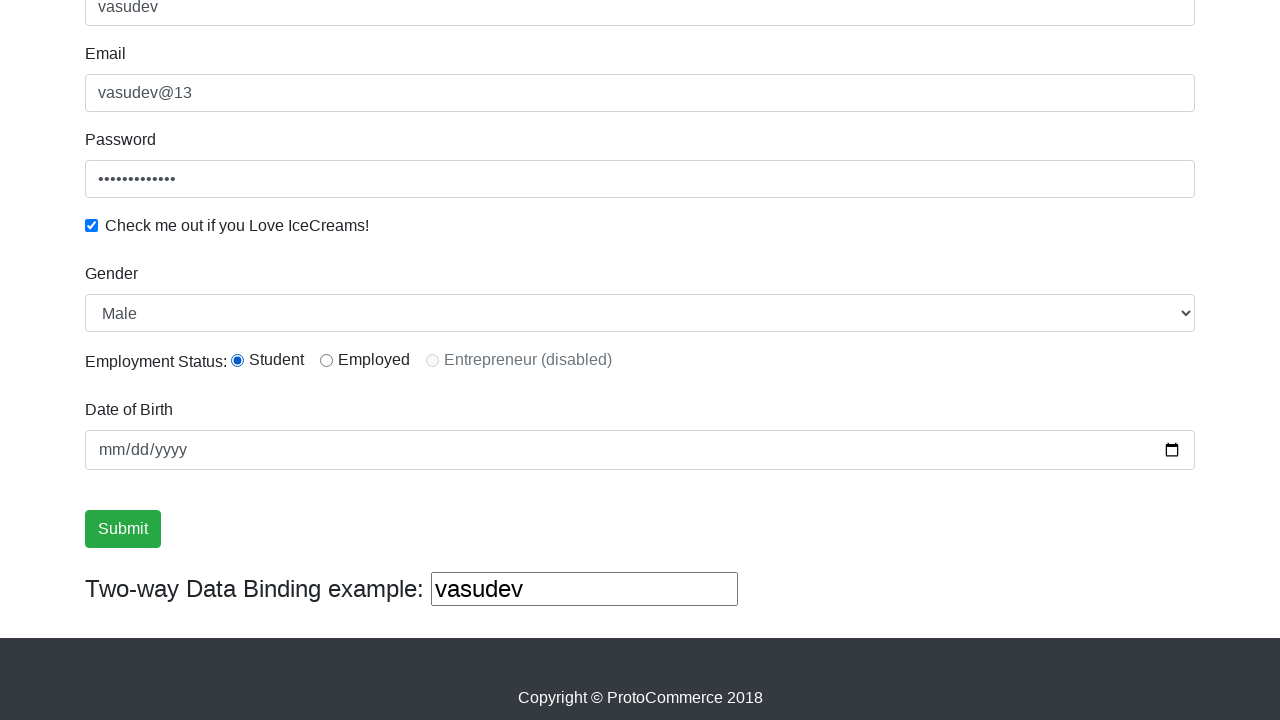

Filled birthday field with '2022-11-30' on input[name='bday']
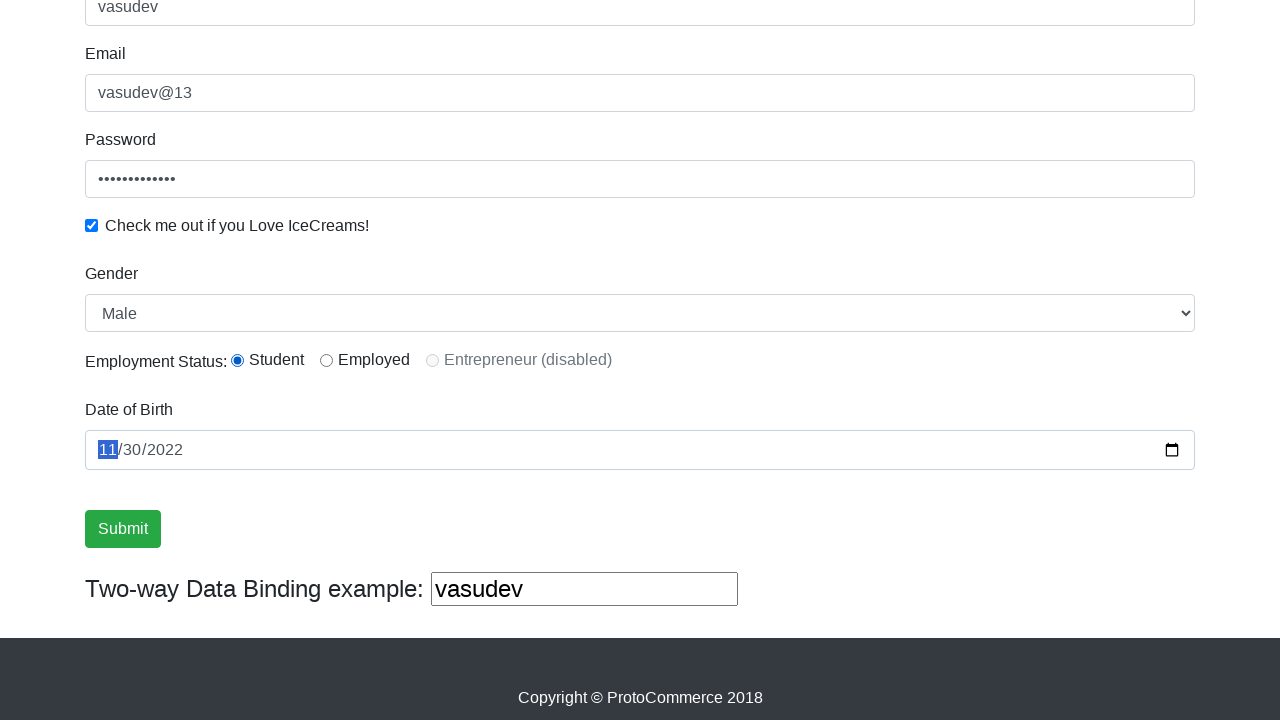

Clicked submit button to submit the form at (123, 529) on input[value='Submit']
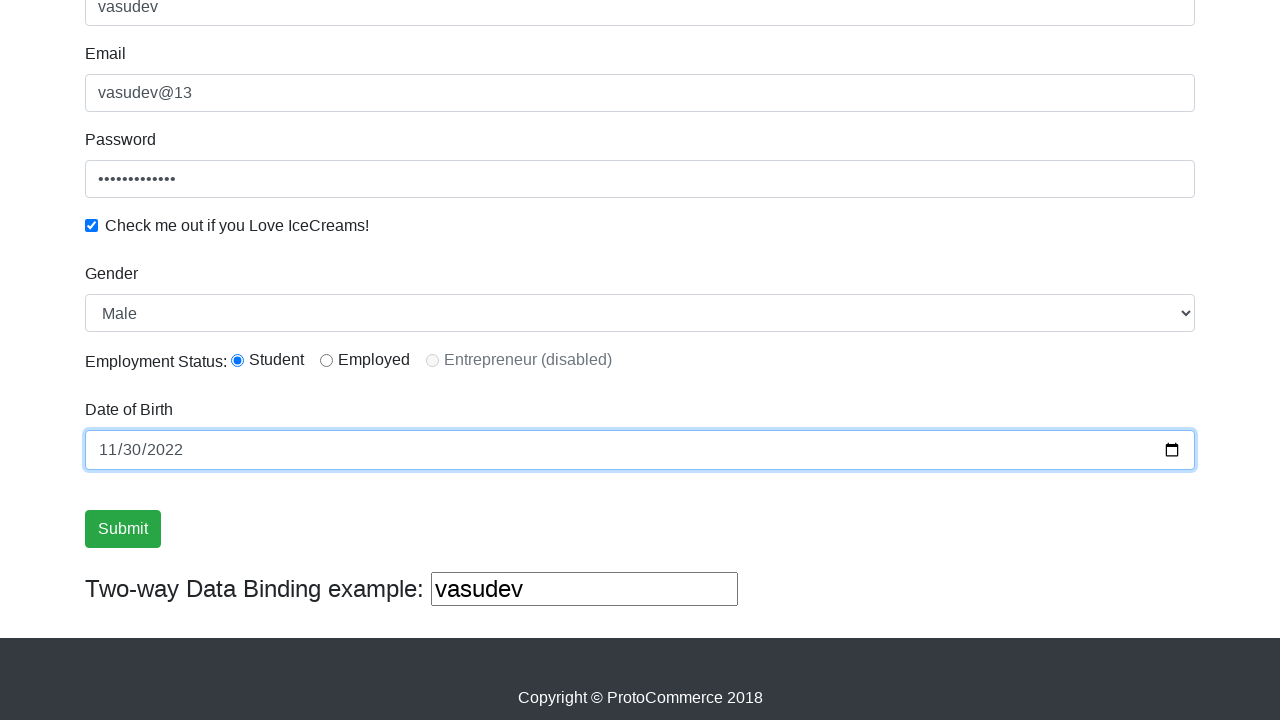

Form submission successful - success message displayed
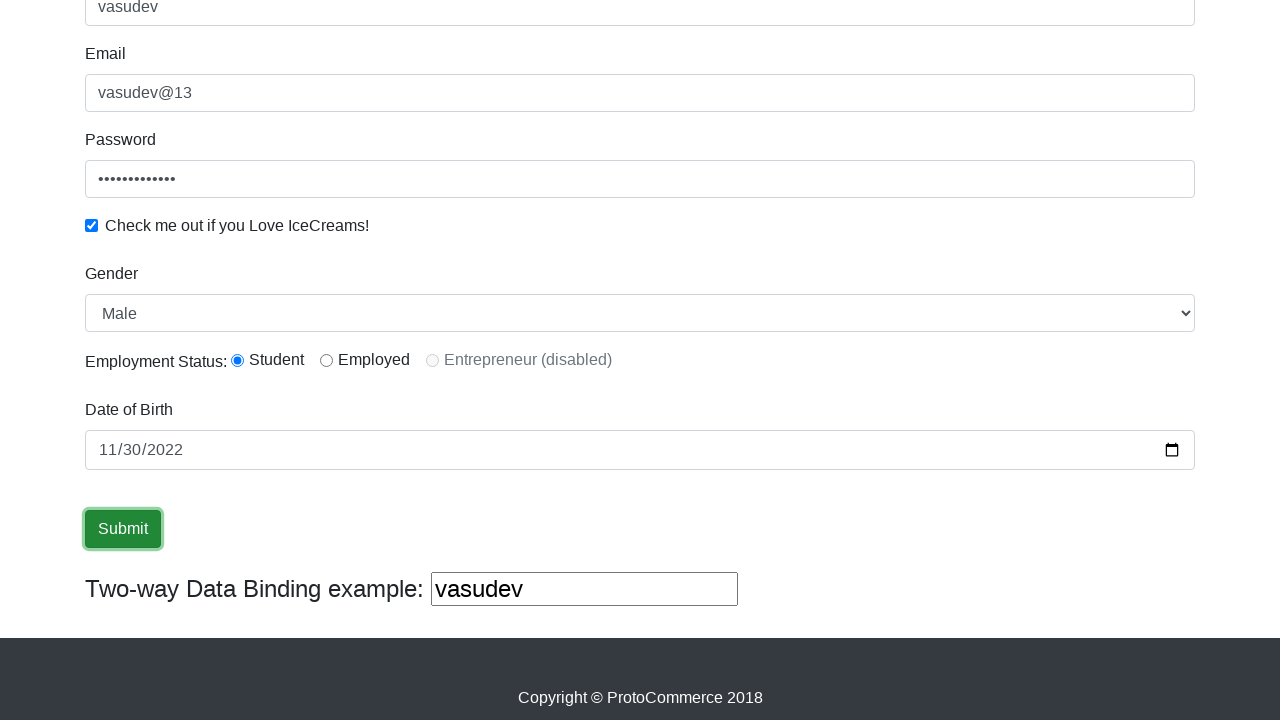

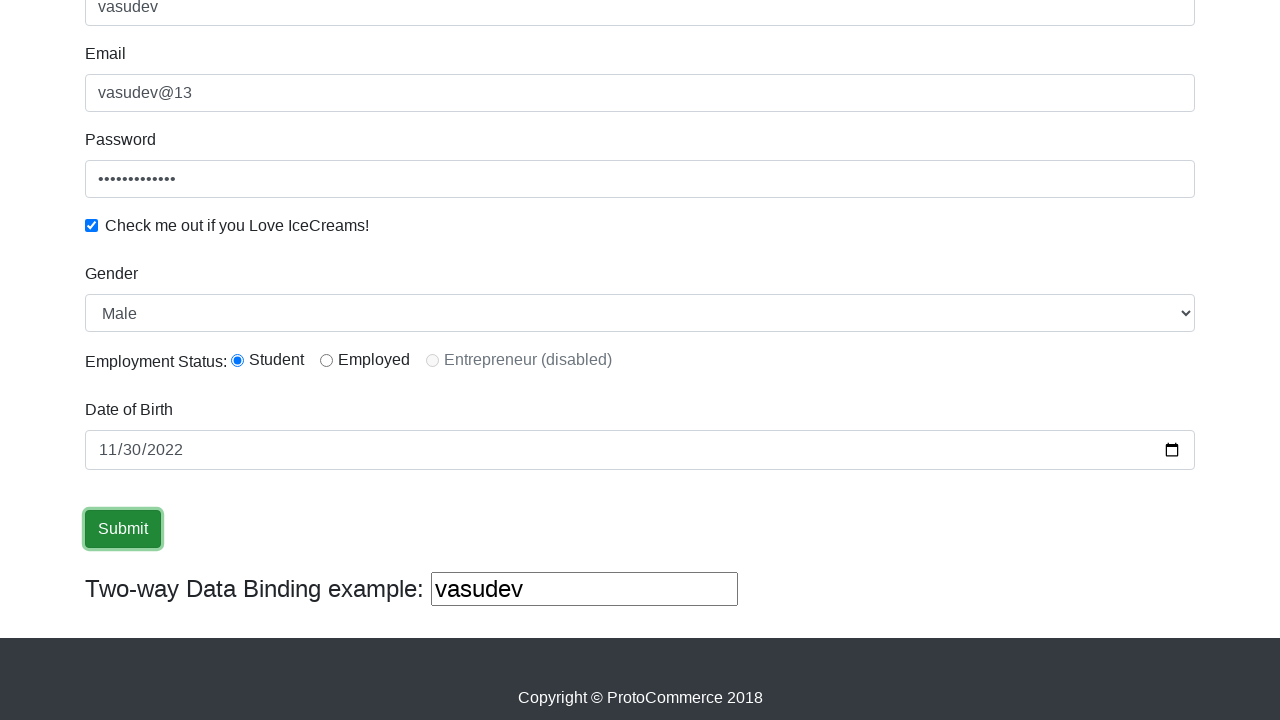